Tests dynamically loaded page elements by clicking a start button and waiting for content to appear

Starting URL: http://the-internet.herokuapp.com/dynamic_loading/1

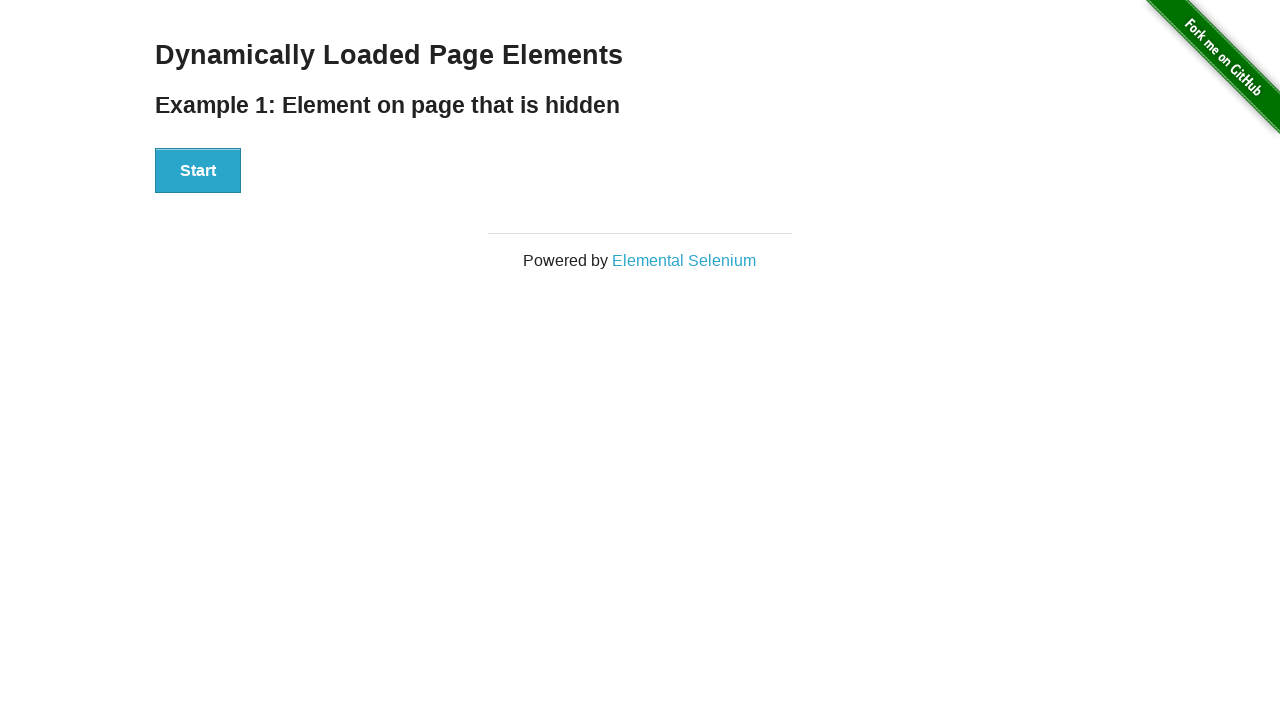

Clicked start button to trigger dynamic loading at (198, 171) on xpath=//*[@id='start']/button
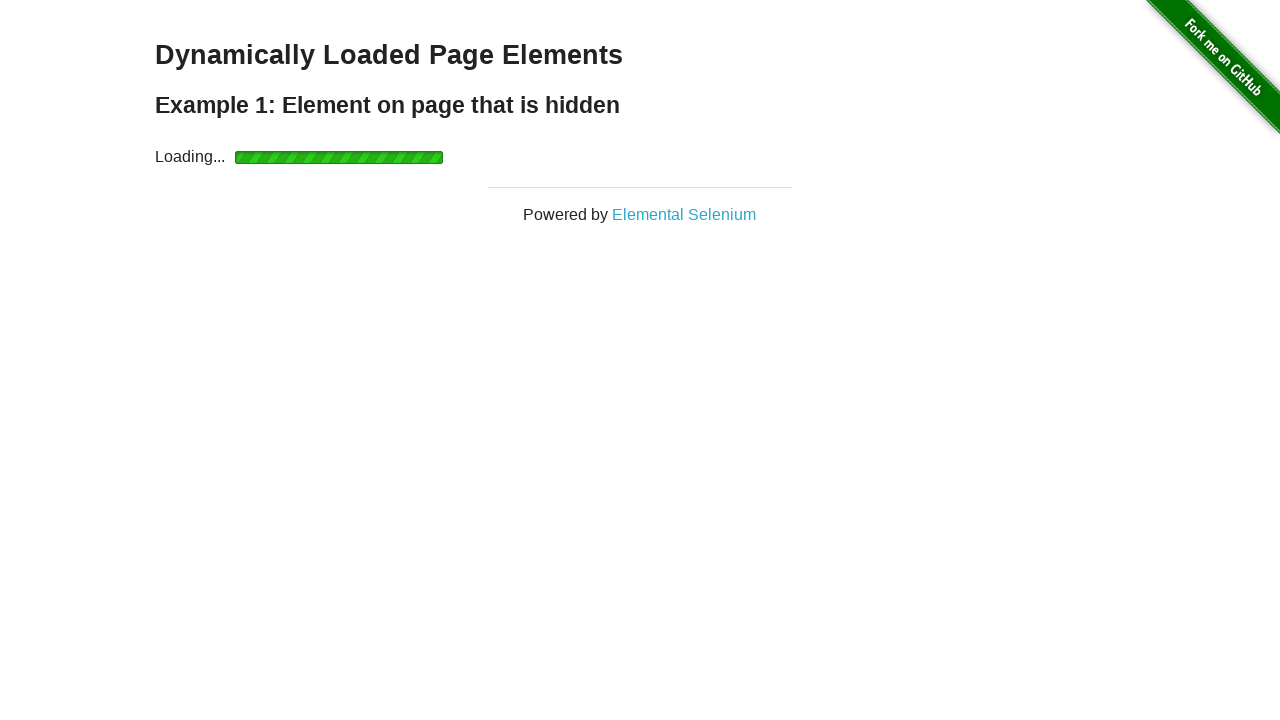

Waited for finish message to appear - dynamically loaded content loaded successfully
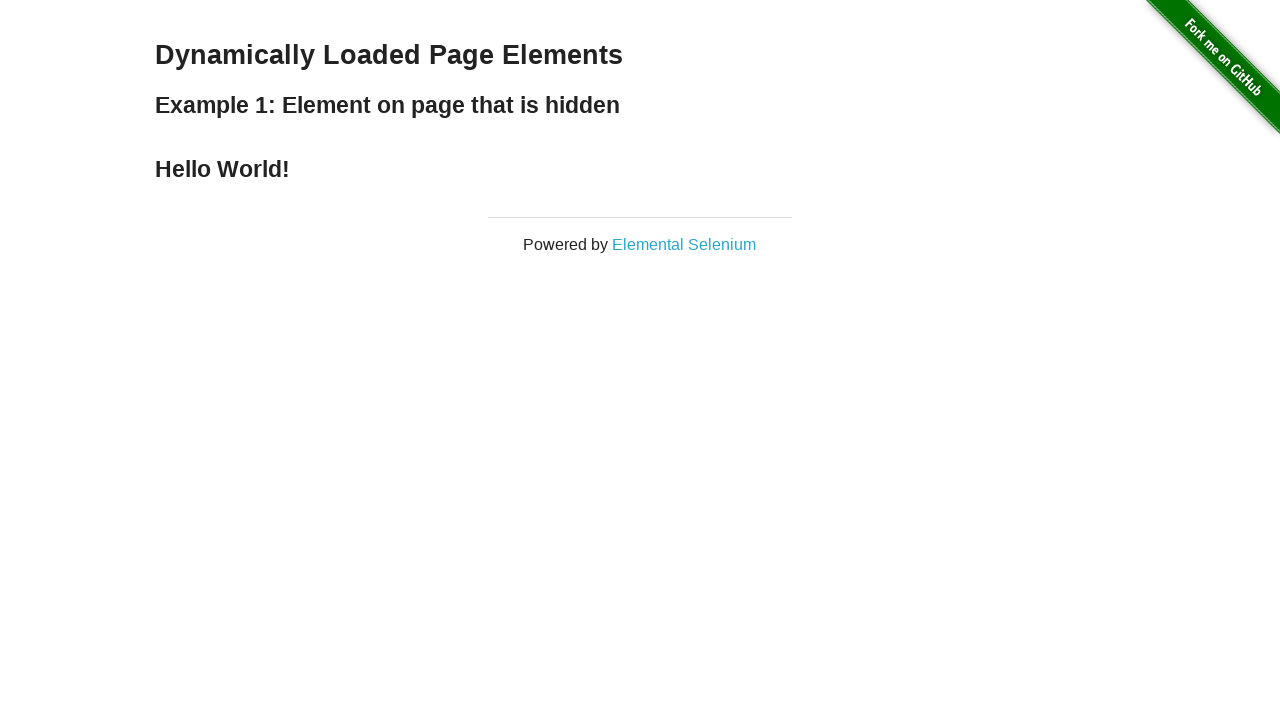

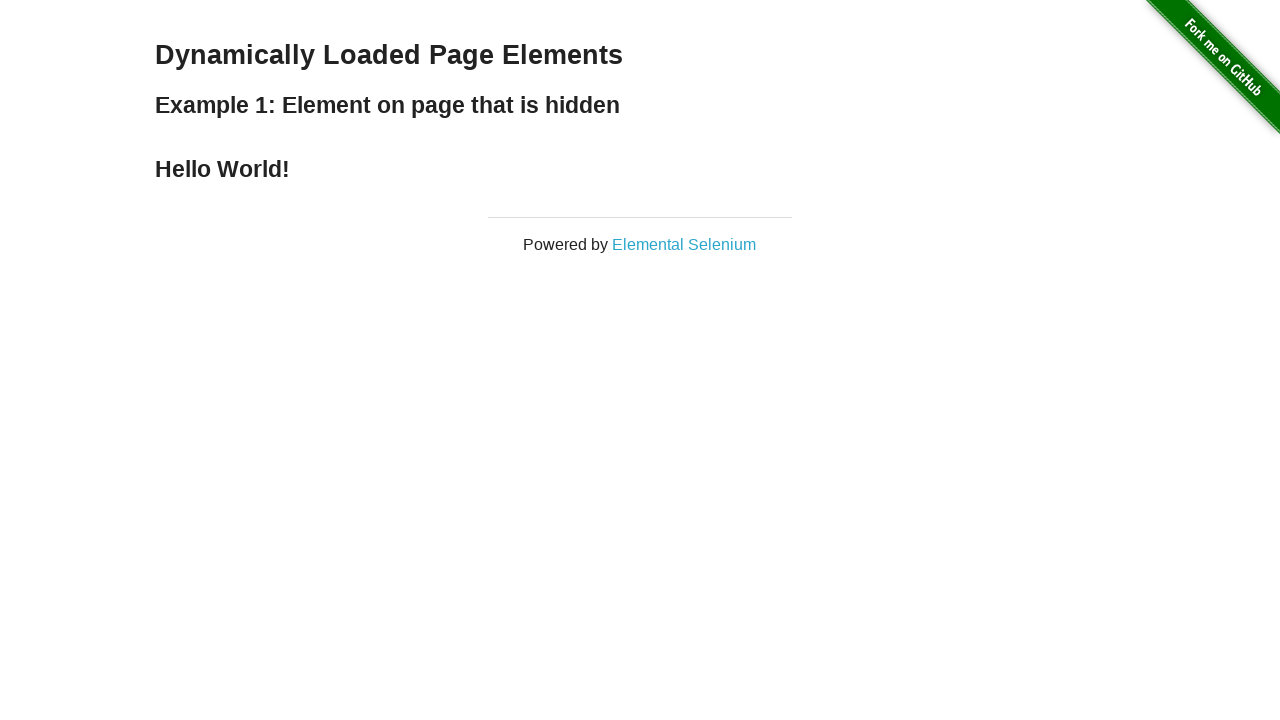